Tests SQL injection vulnerability in the search field by entering a SQL injection string

Starting URL: https://blog.agibank.com.br/

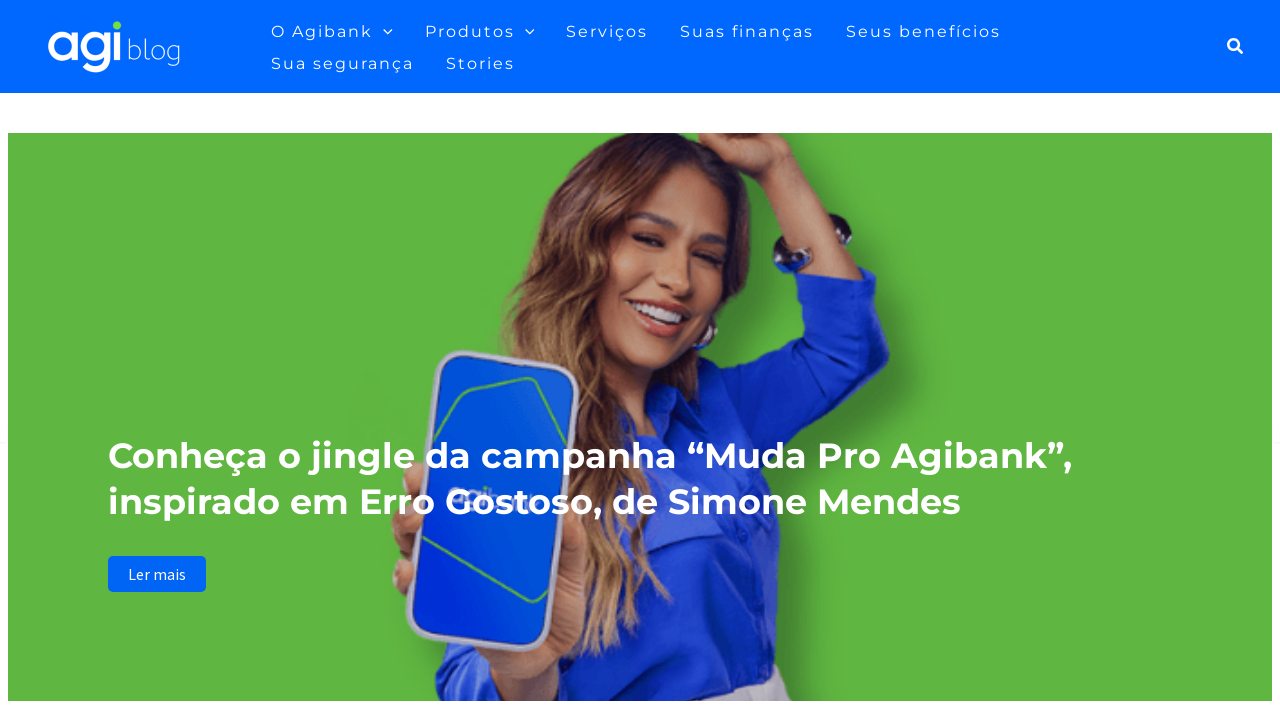

Clicked search icon to open search field at (1236, 46) on //*[@id="ast-desktop-header"]/div[1]/div/div/div/div[3]/div[2]/div/div/a
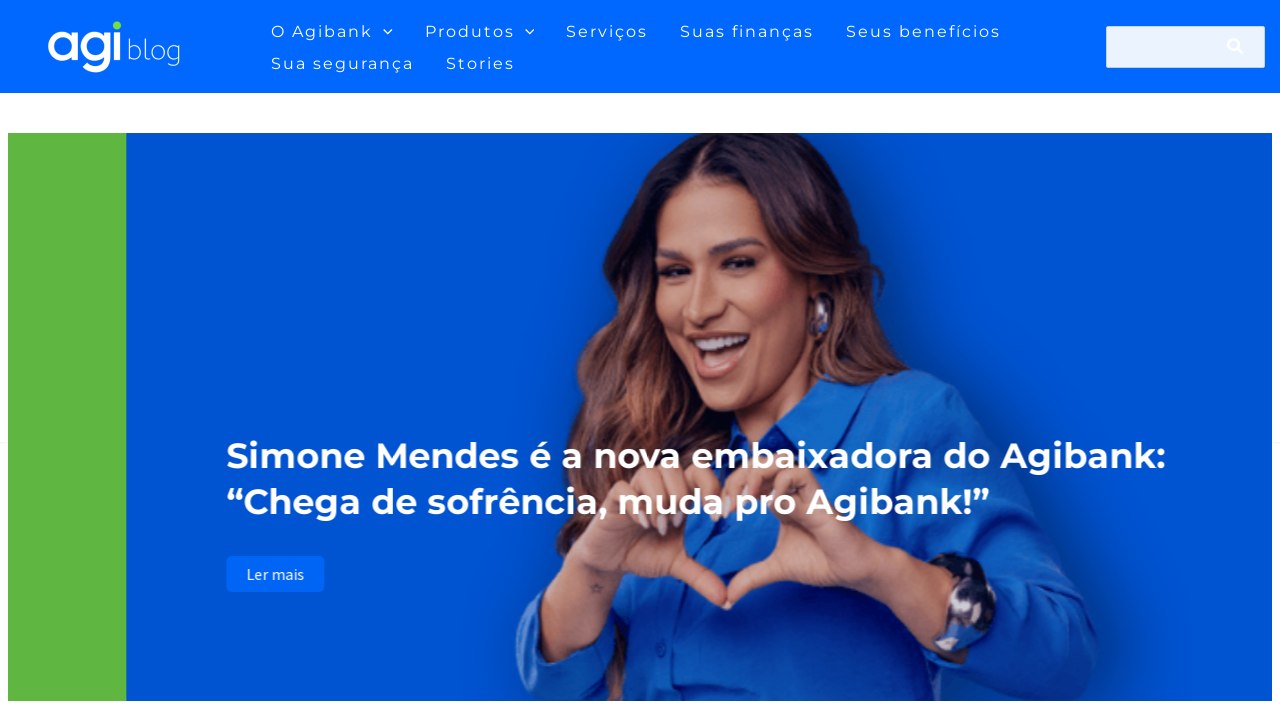

Search field appeared
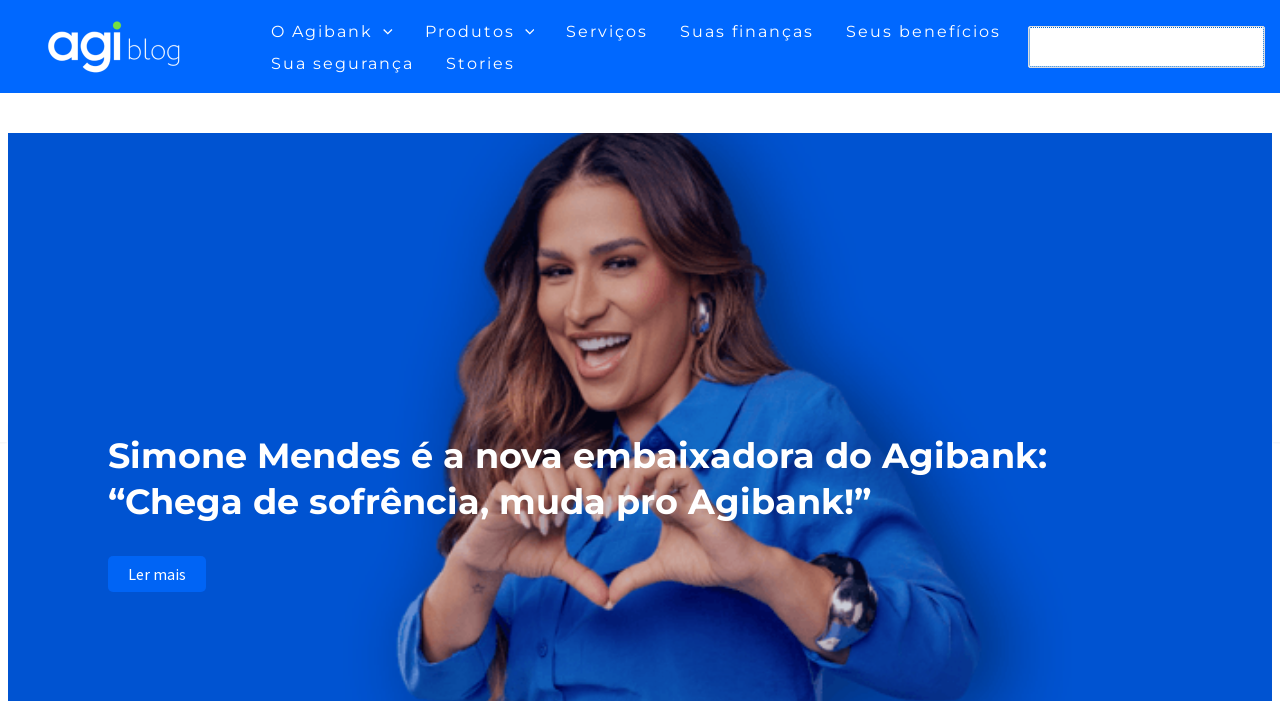

Entered SQL injection string "' OR '1'='1'" into search field on //*[@id="search-field"]
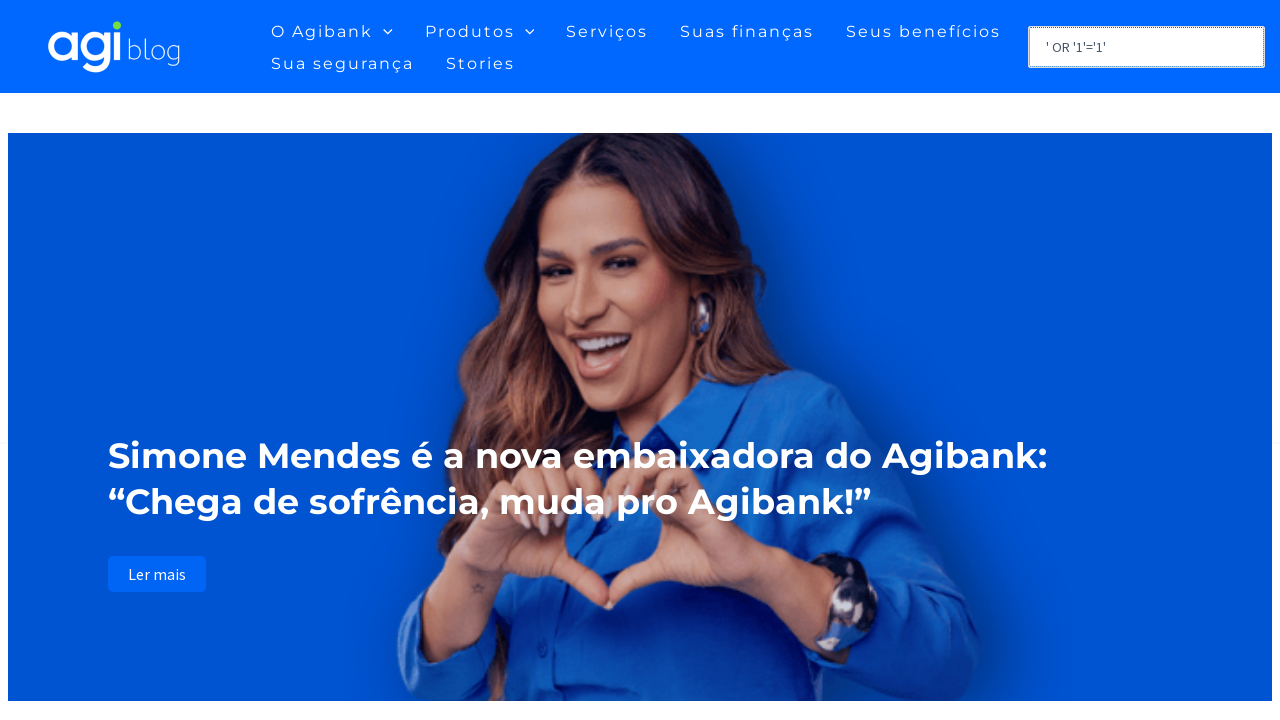

Submitted search form with SQL injection payload on //*[@id="search-field"]
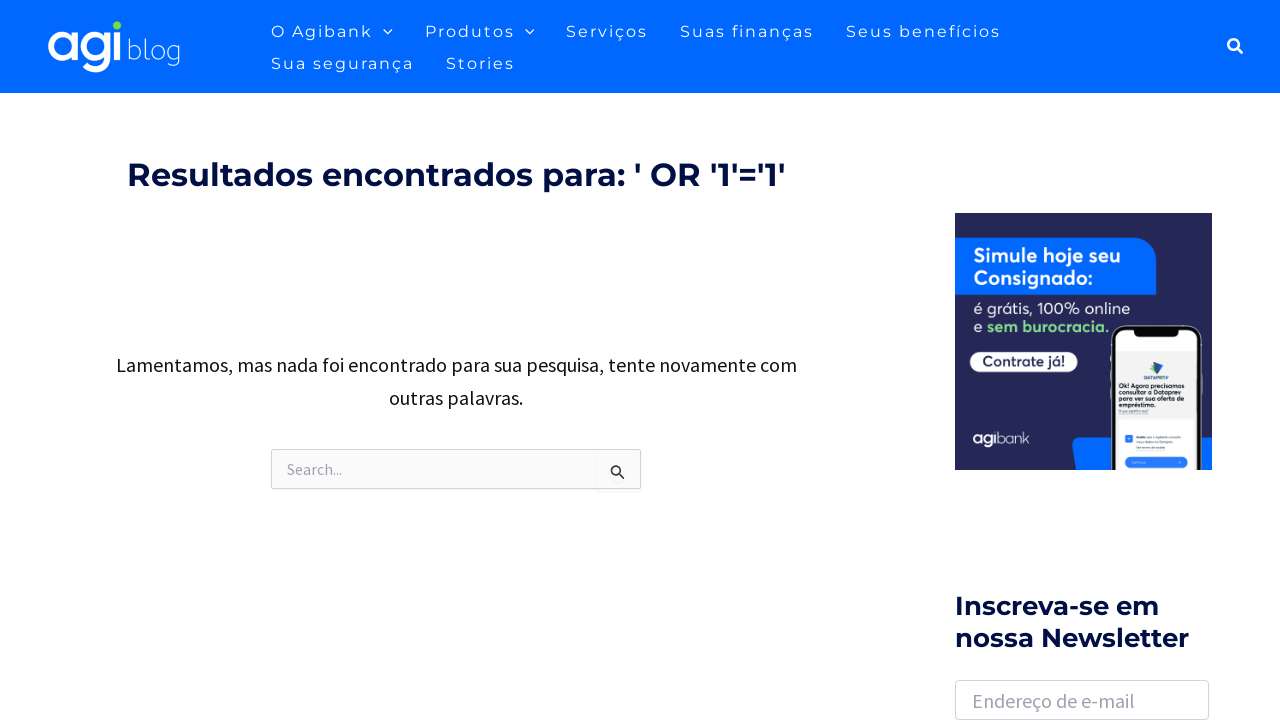

Waited for page to load after SQL injection attempt
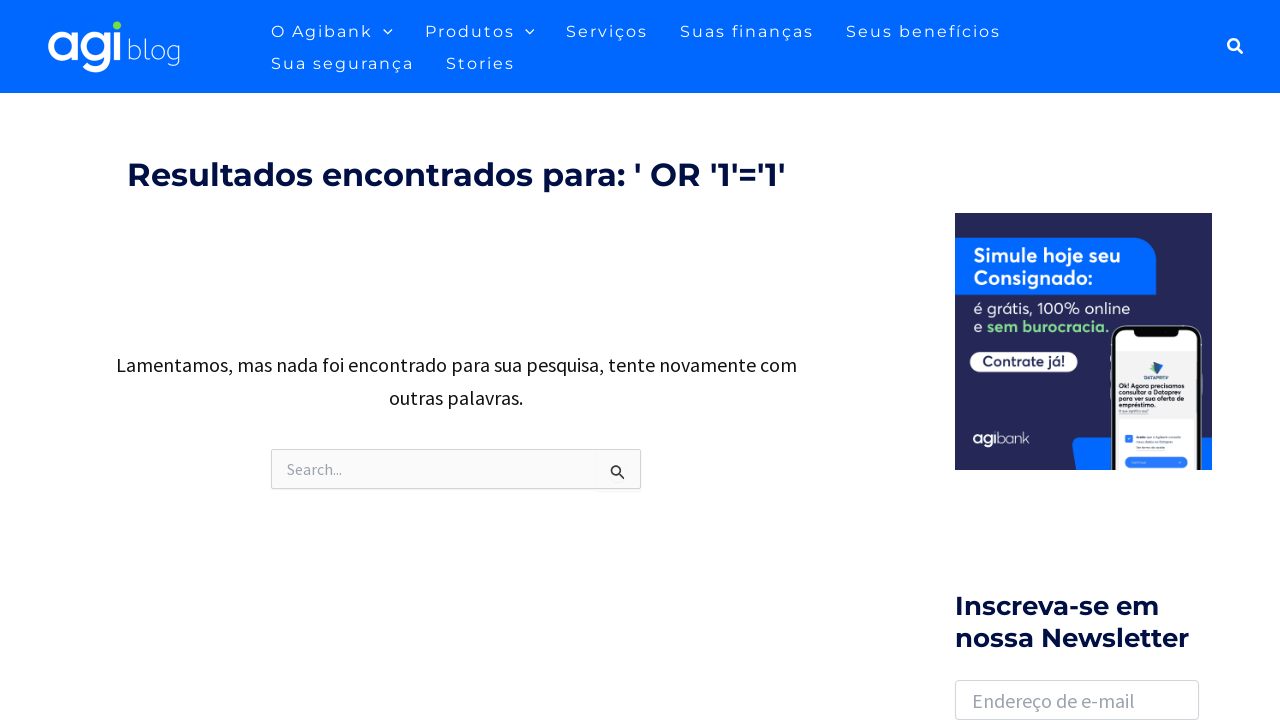

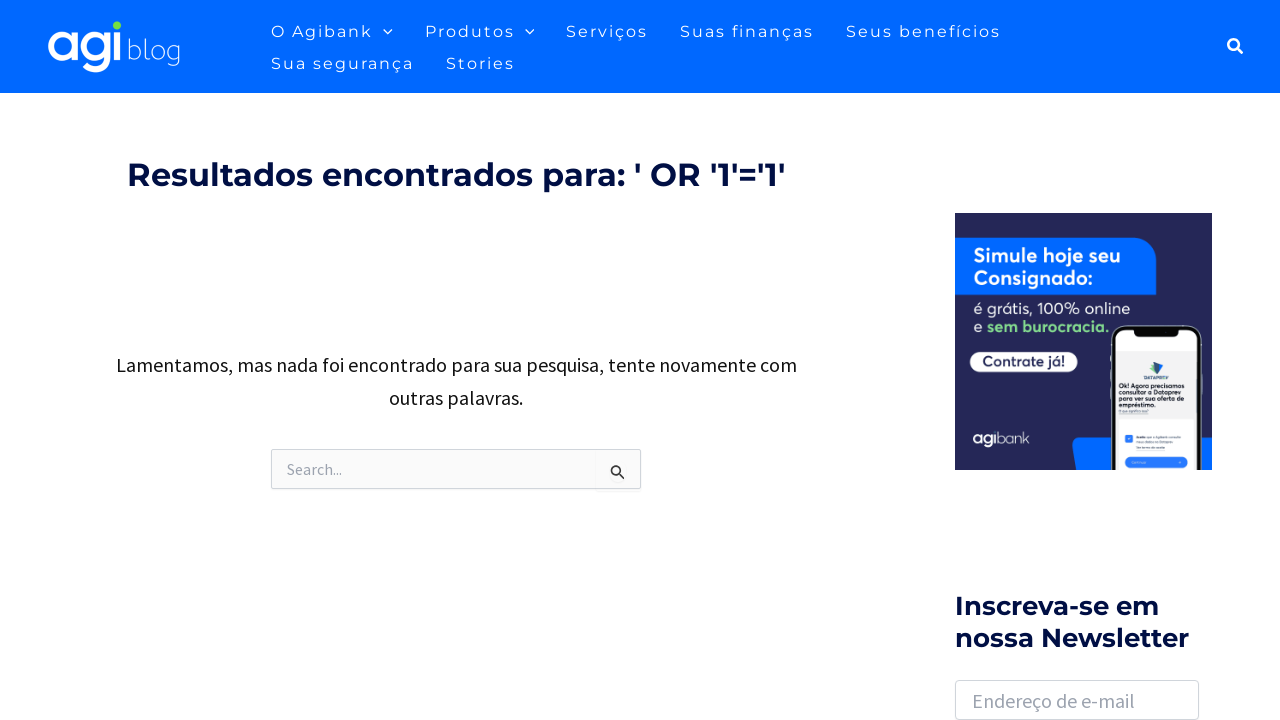